Parameterized test that navigates to each category (phones, laptops, monitors) and verifies products from expected brands are displayed.

Starting URL: https://www.demoblaze.com

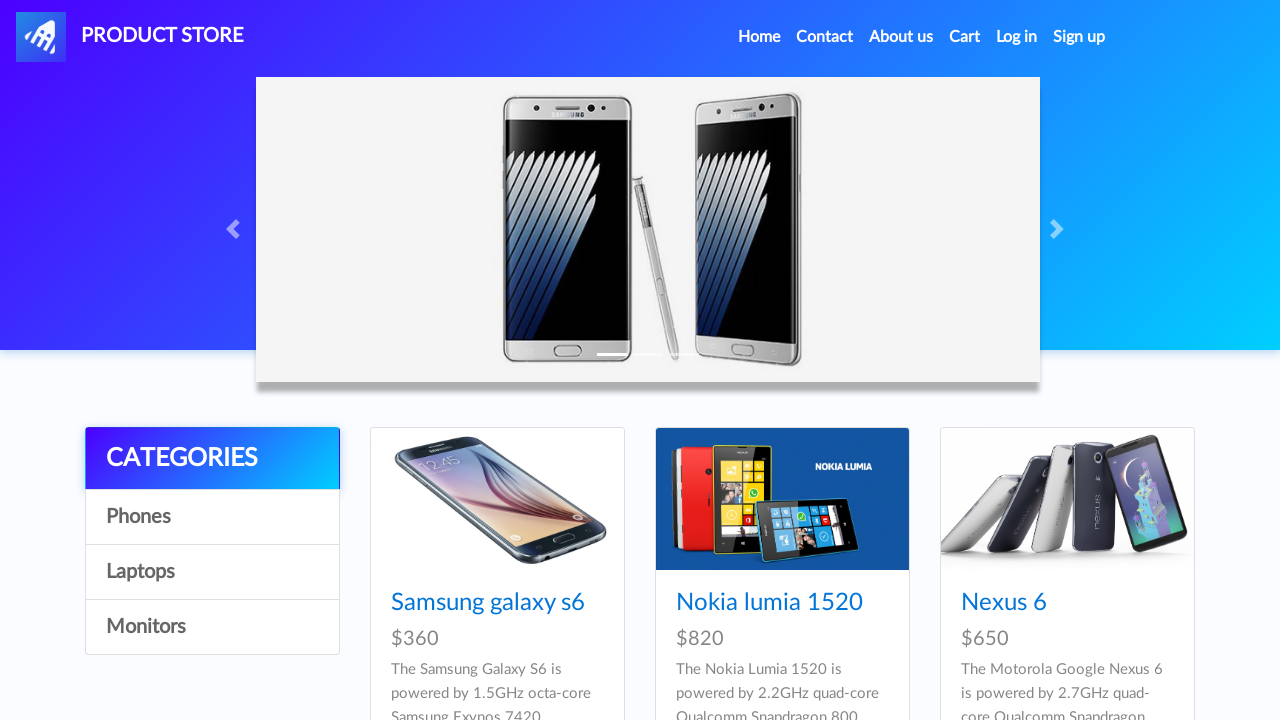

Clicked on Phones category at (212, 517) on a[onclick="byCat('phone')"]
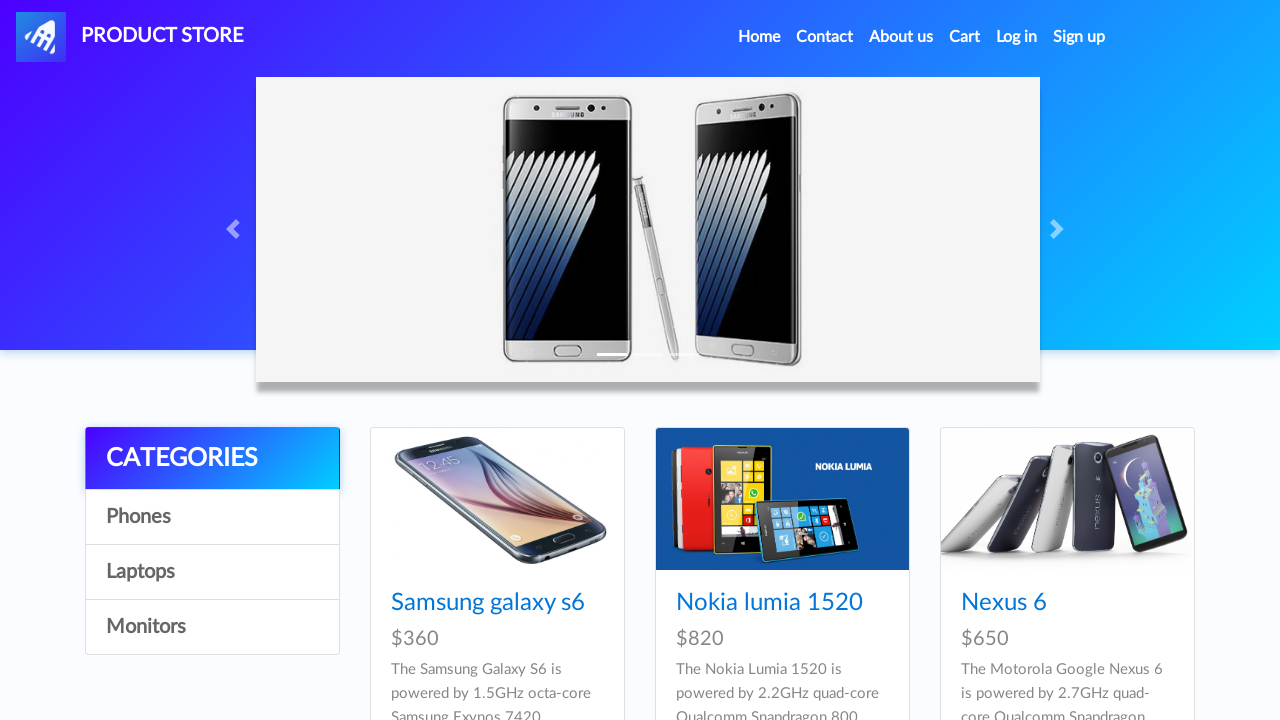

Phones category products loaded
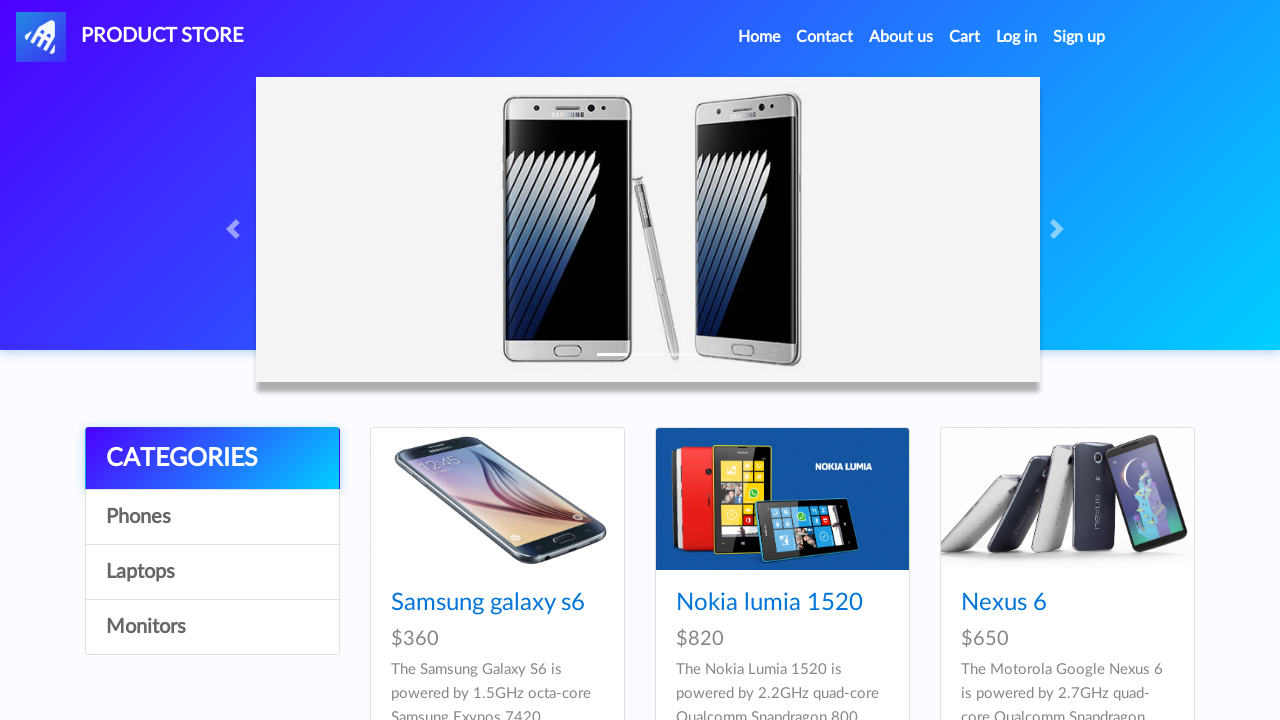

Waited 500ms for page stabilization
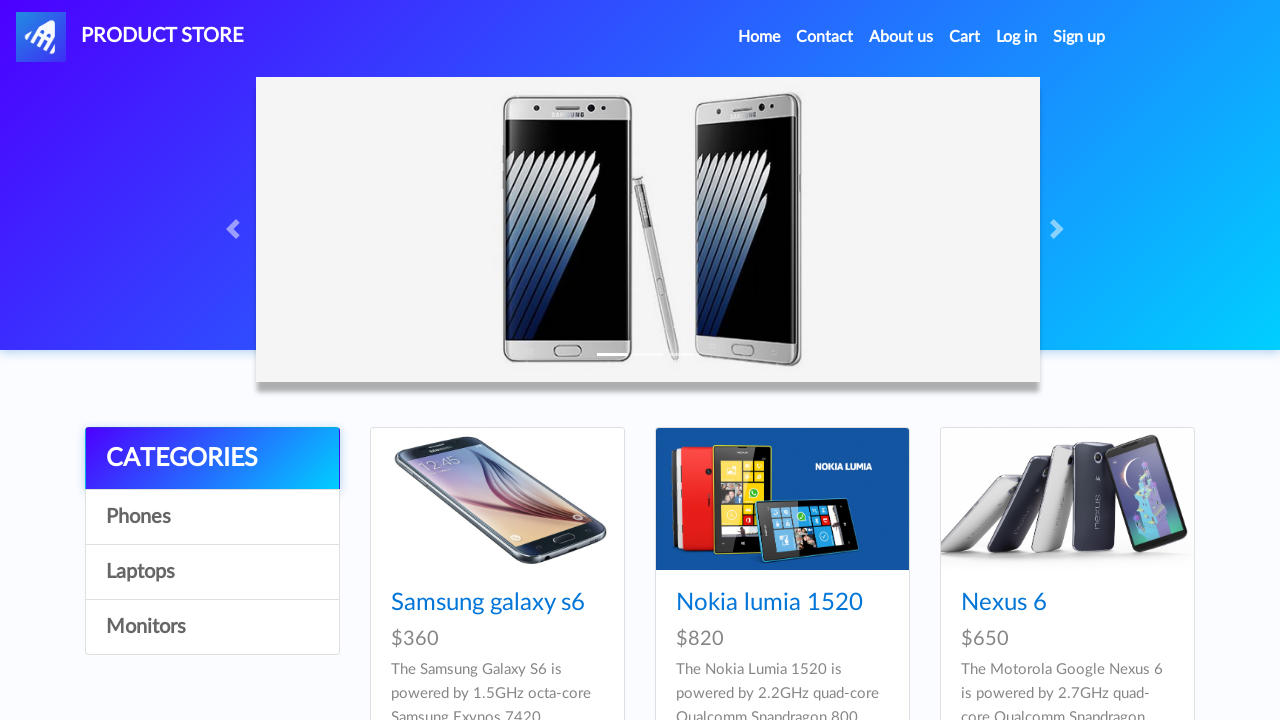

Verified Samsung products are displayed in Phones category
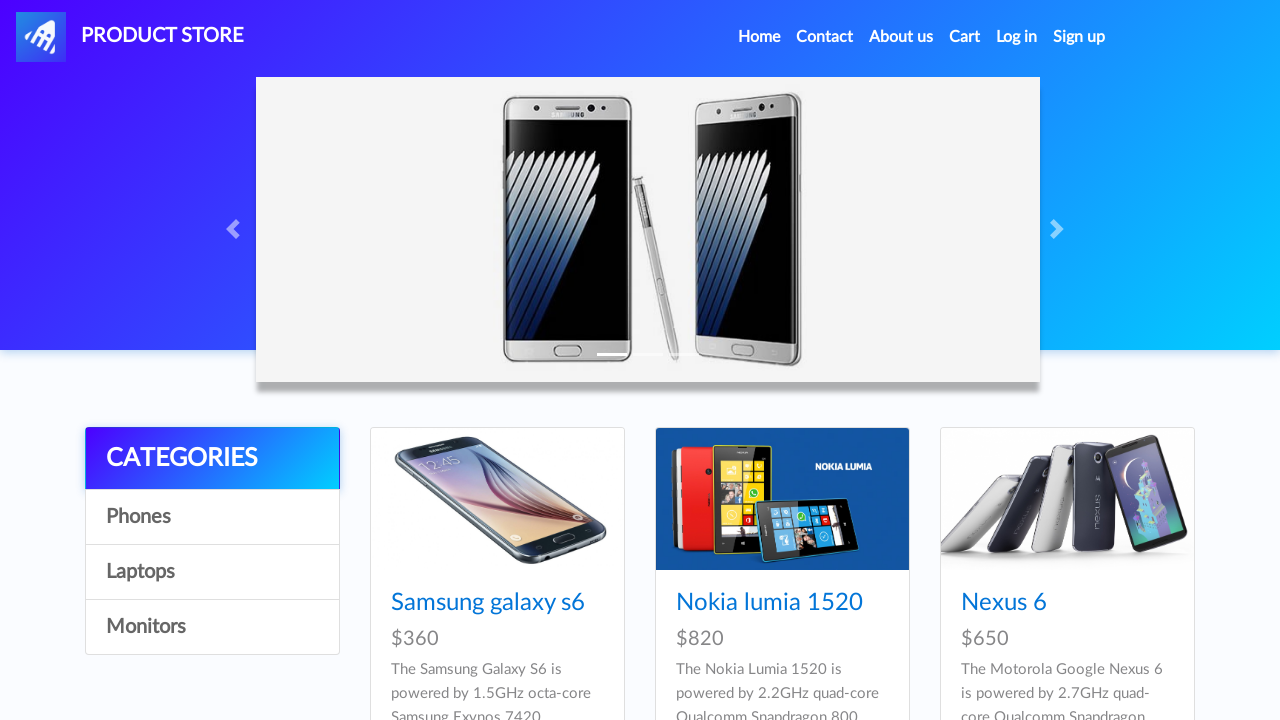

Clicked on Laptops category at (212, 572) on a[onclick="byCat('notebook')"]
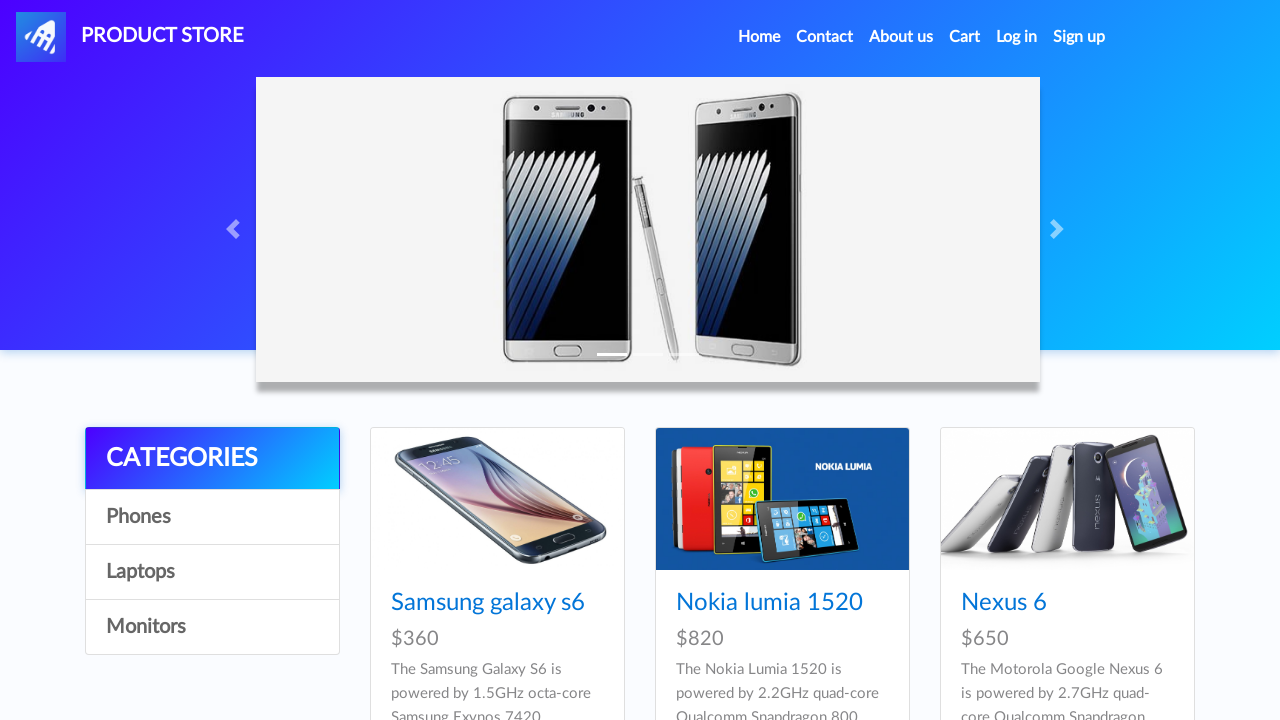

Laptops category products loaded
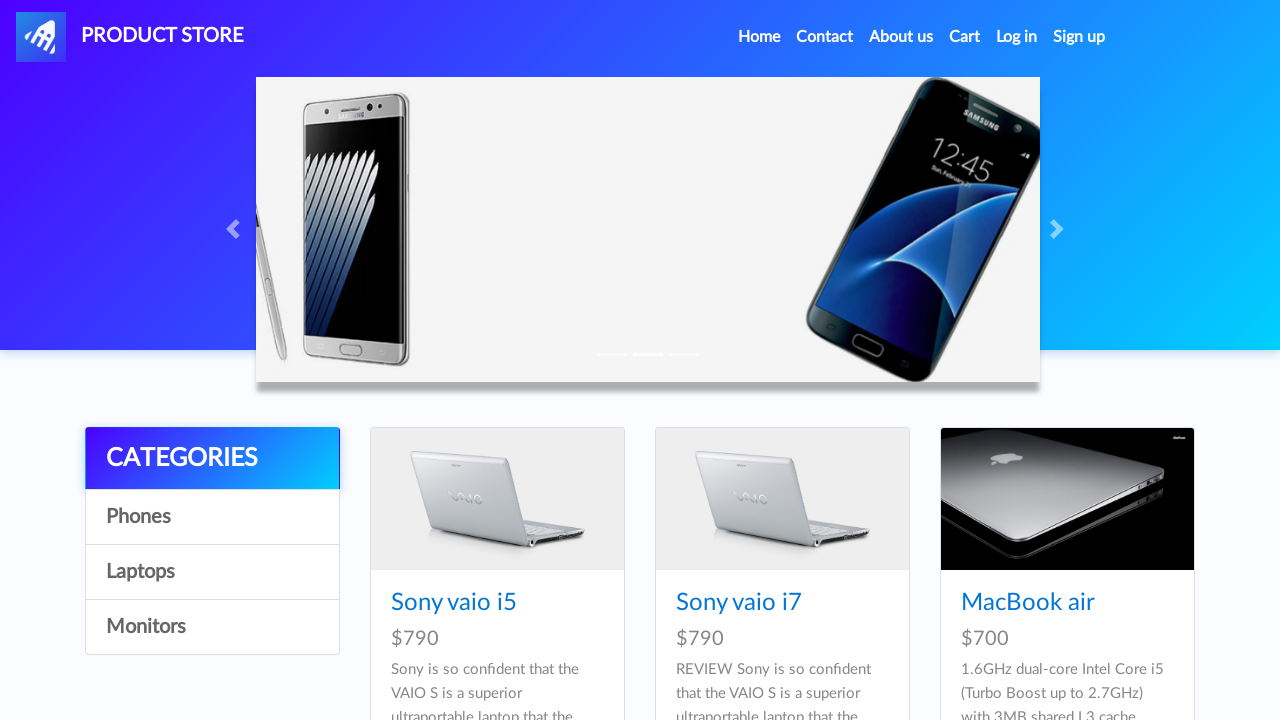

Waited 500ms for page stabilization
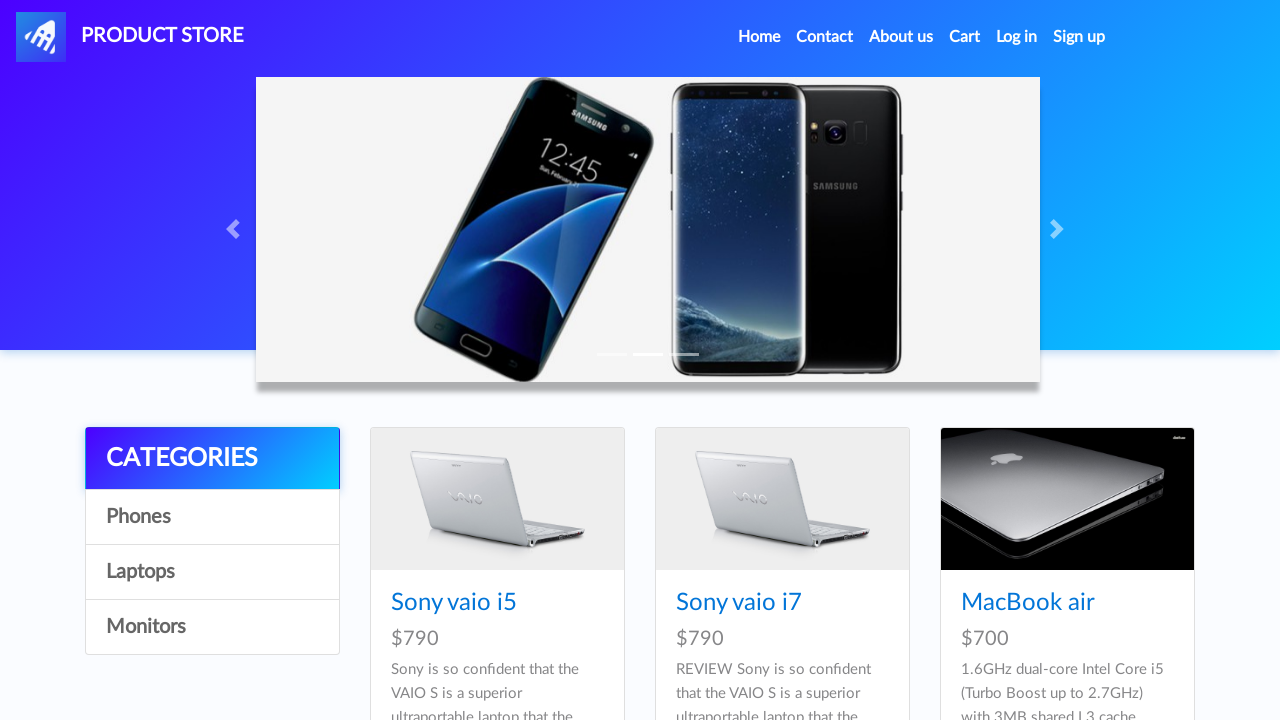

Verified MacBook products are displayed in Laptops category
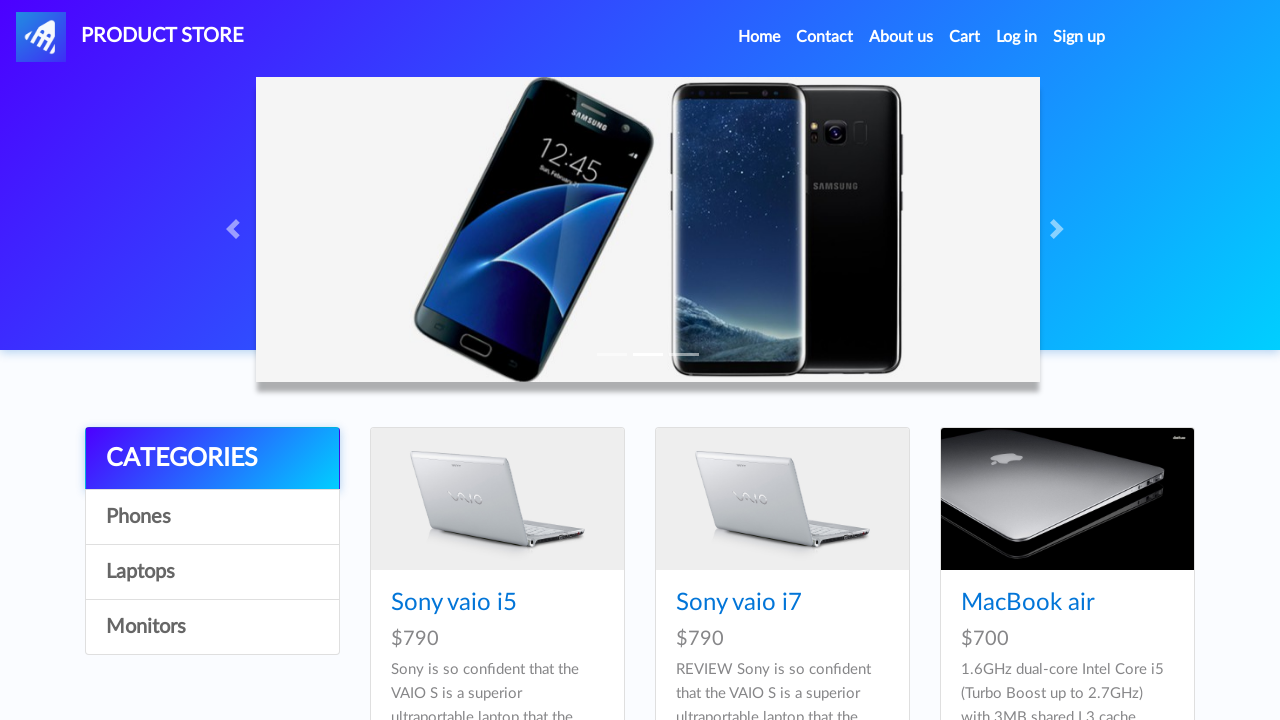

Clicked on Monitors category at (212, 627) on a[onclick="byCat('monitor')"]
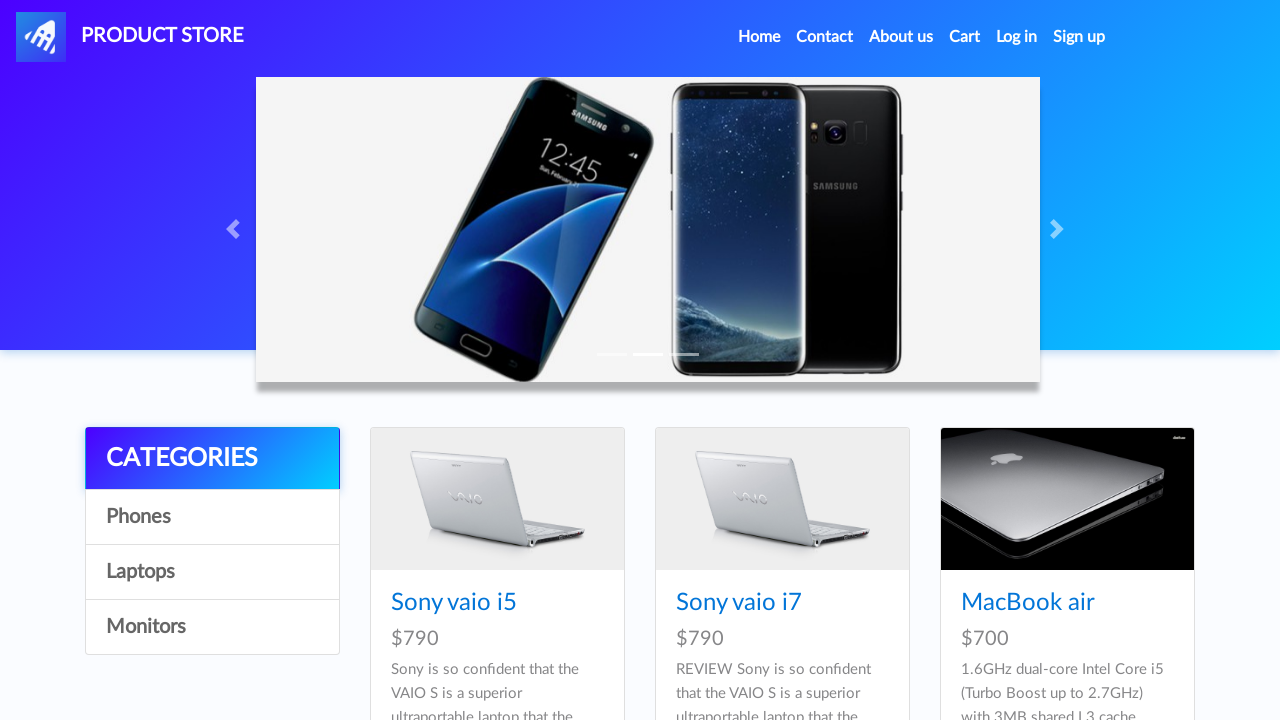

Monitors category products loaded
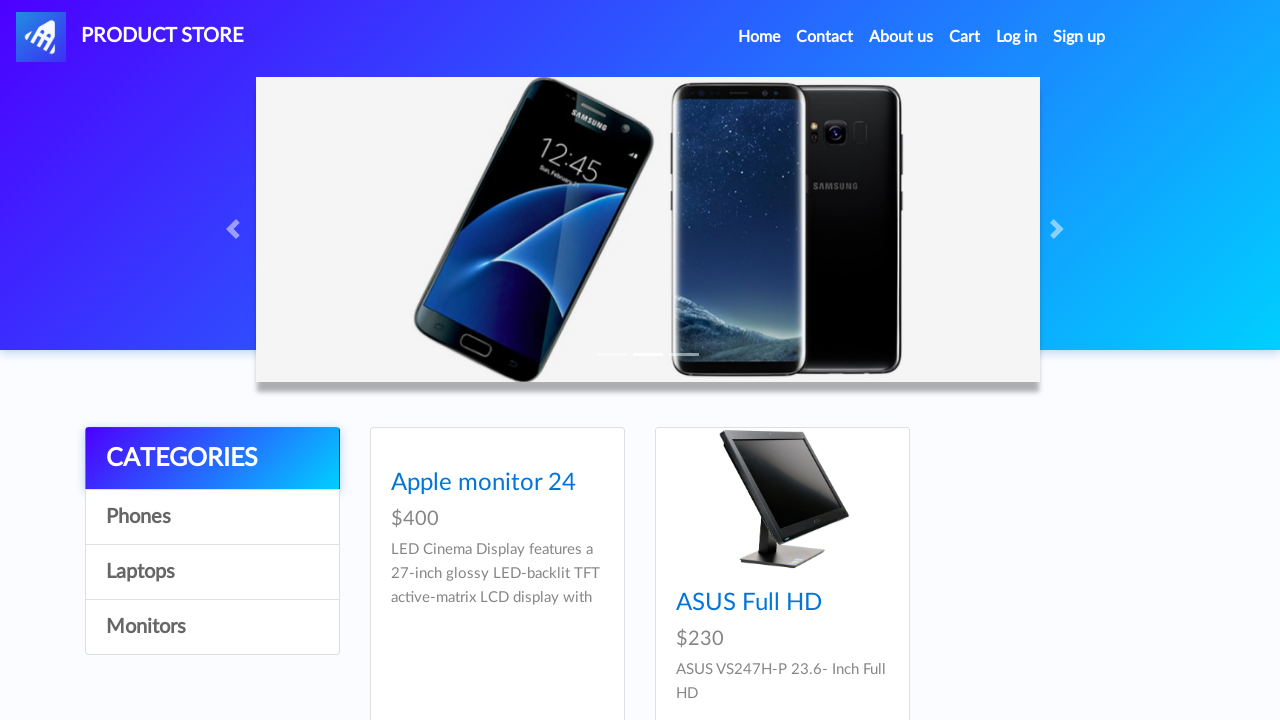

Waited 500ms for page stabilization
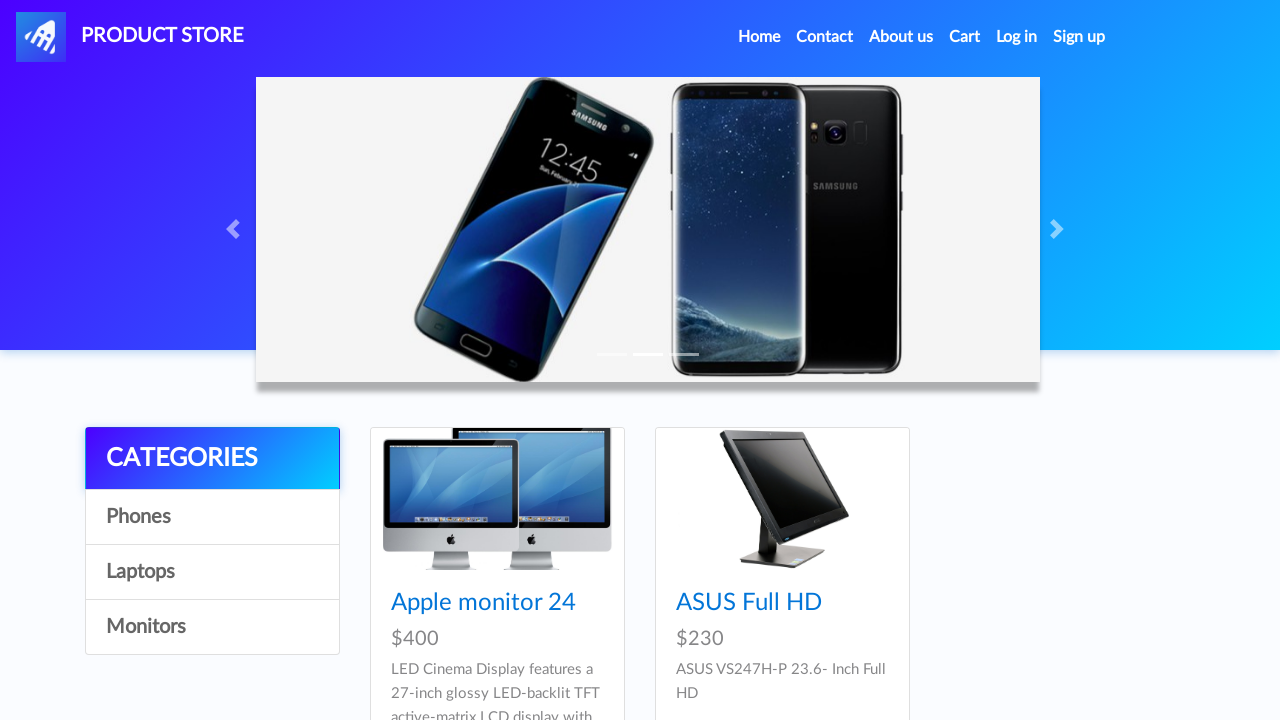

Verified Apple products are displayed in Monitors category
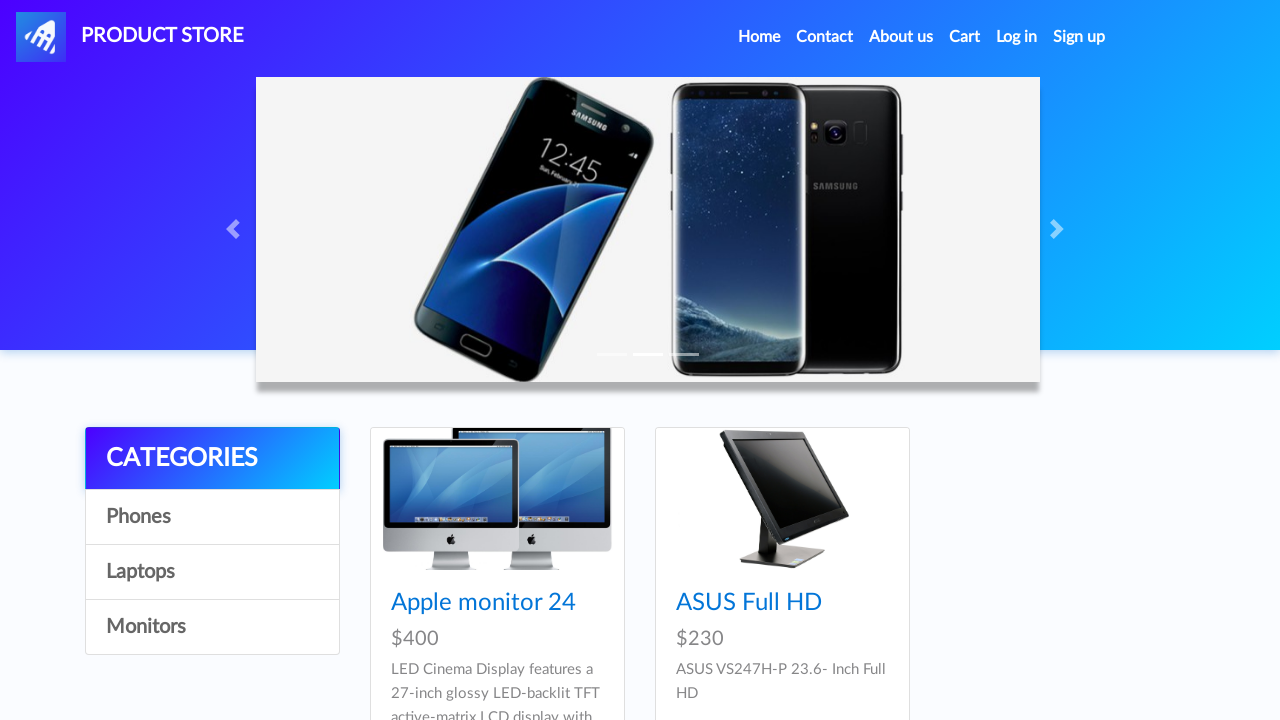

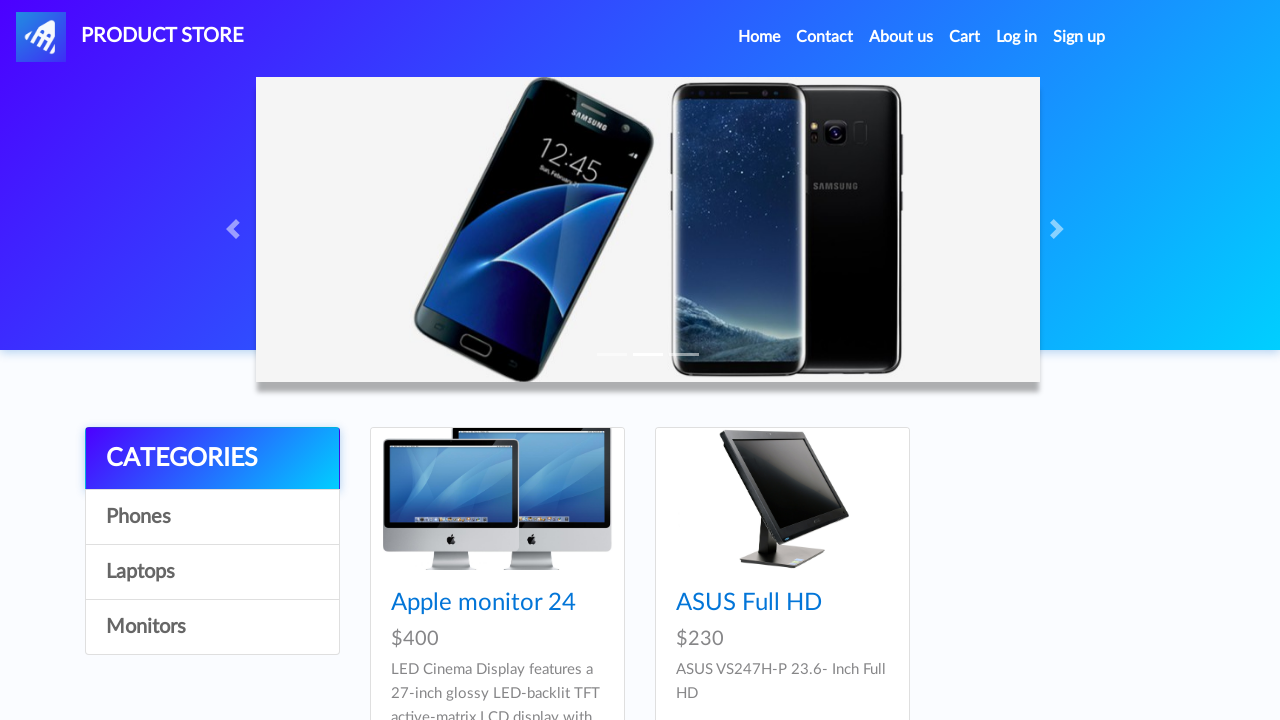